Tests parallel execution scenario by navigating between Selenium homepage and downloads page

Starting URL: https://selenium.dev/

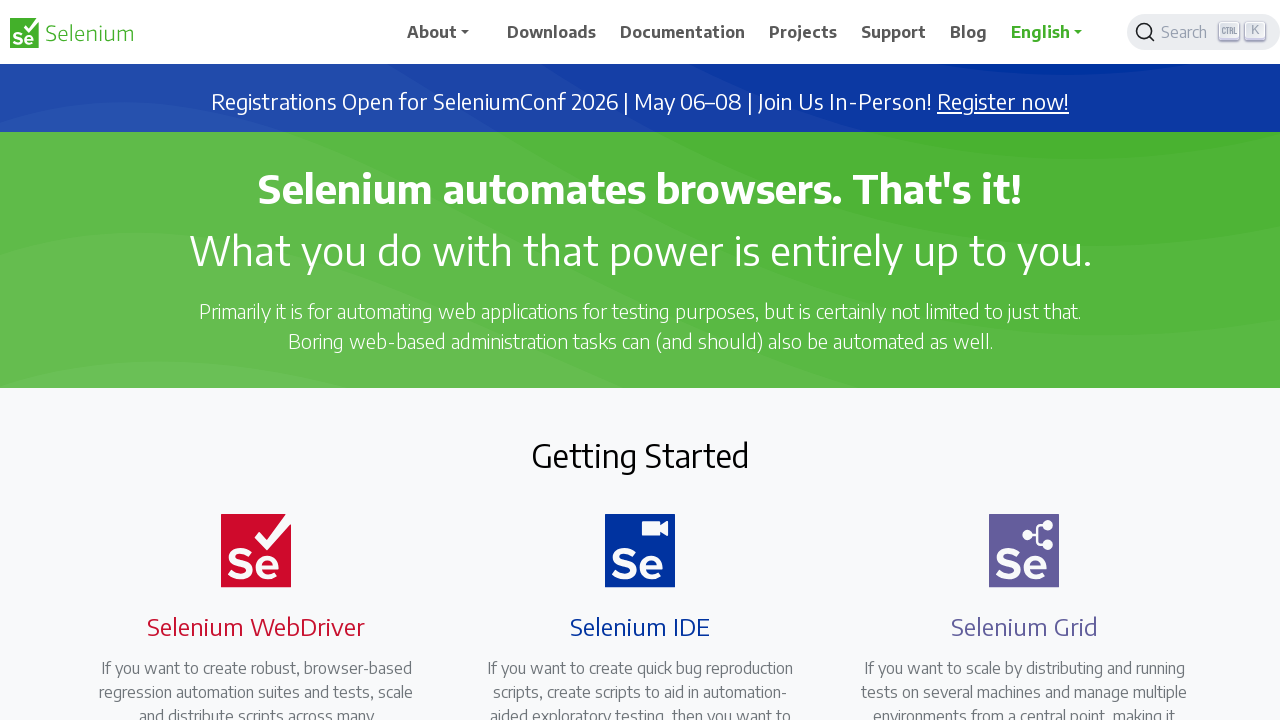

Navigated to Selenium downloads page
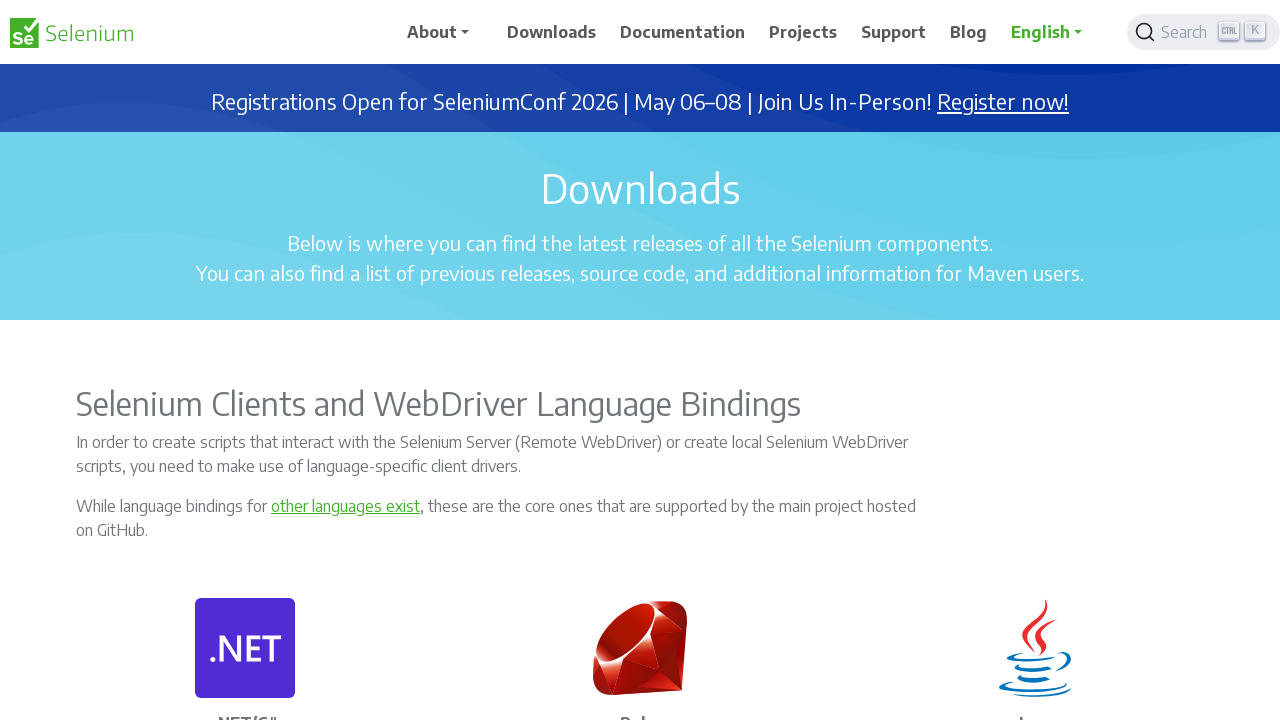

Downloads page DOM content loaded
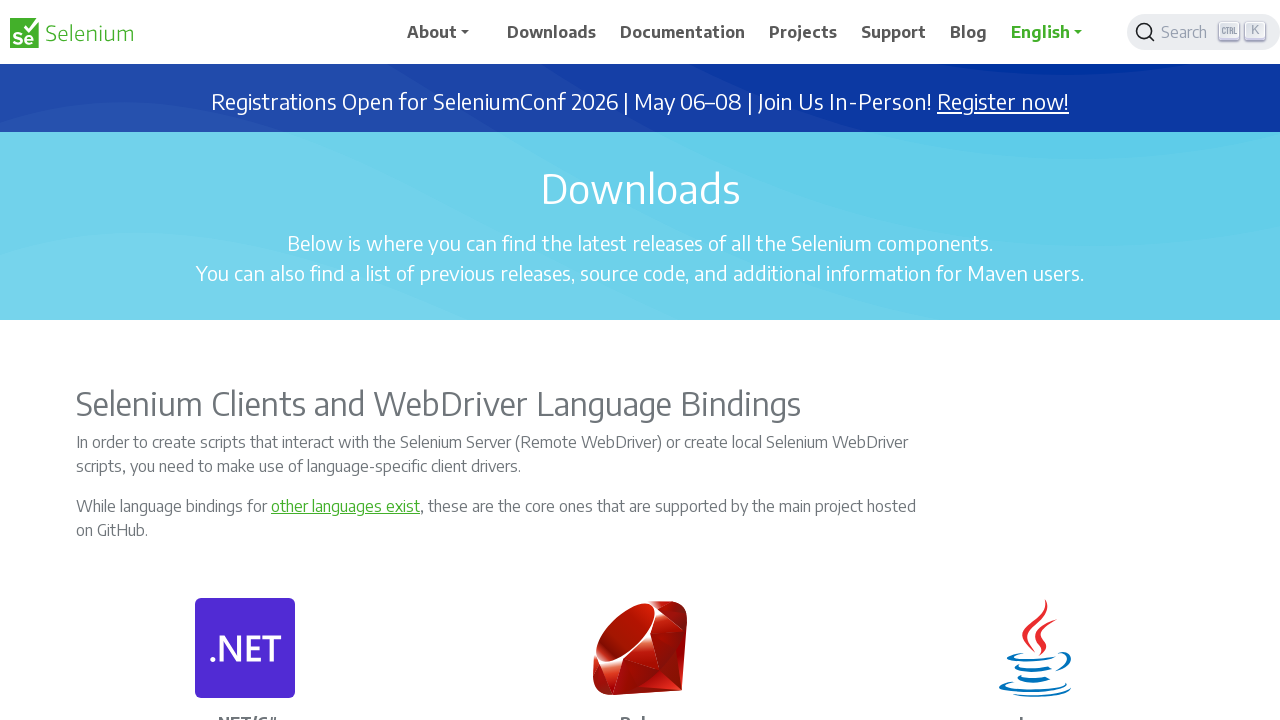

Retrieved downloads page title: Downloads | Selenium
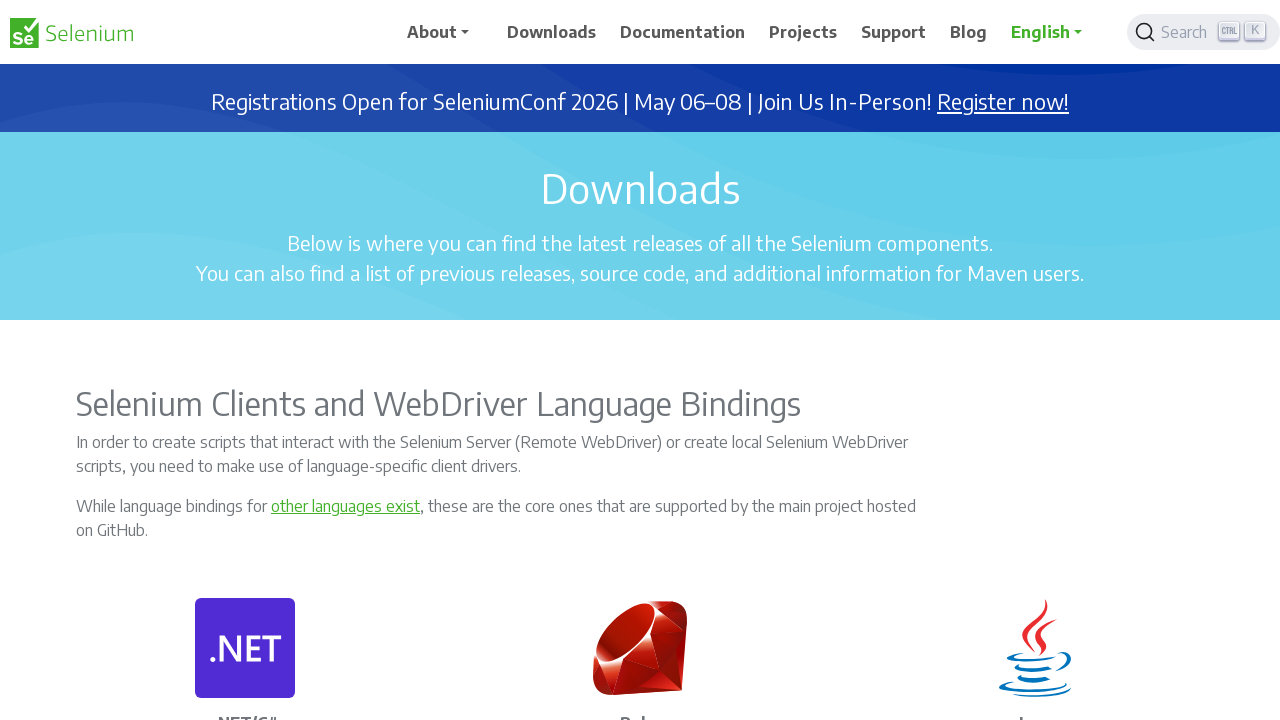

Navigated back to Selenium homepage
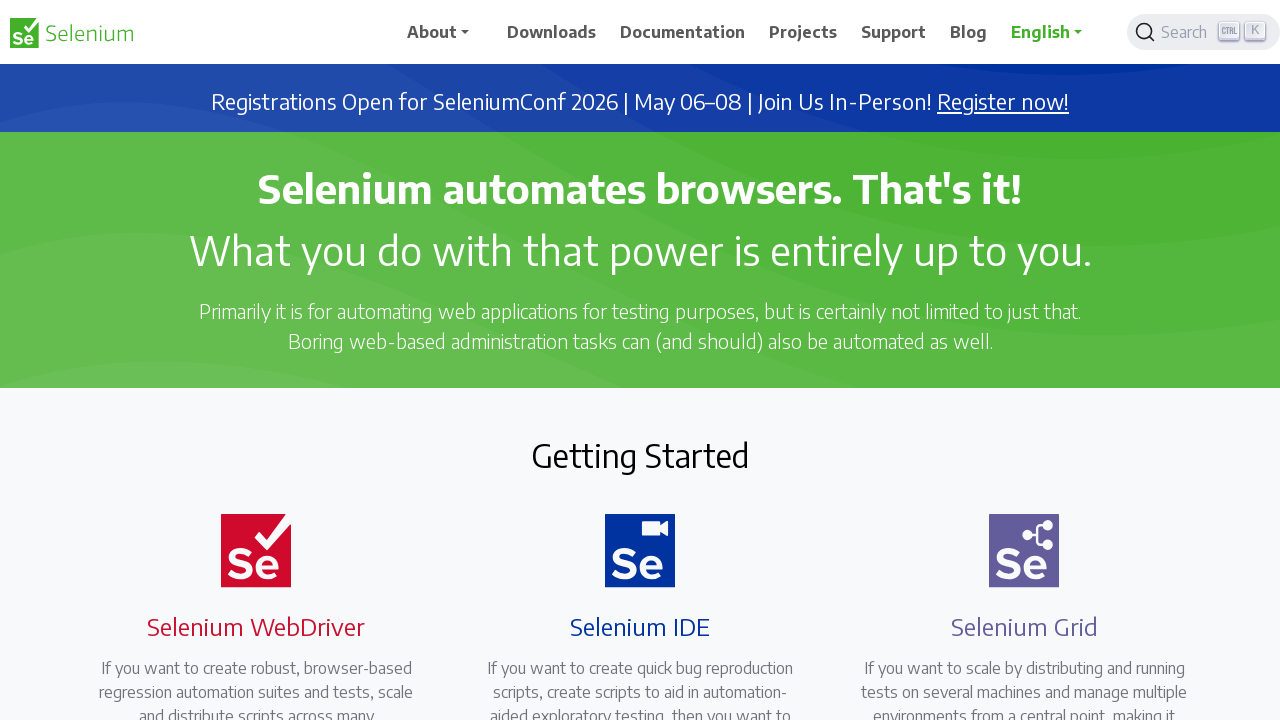

Homepage DOM content loaded
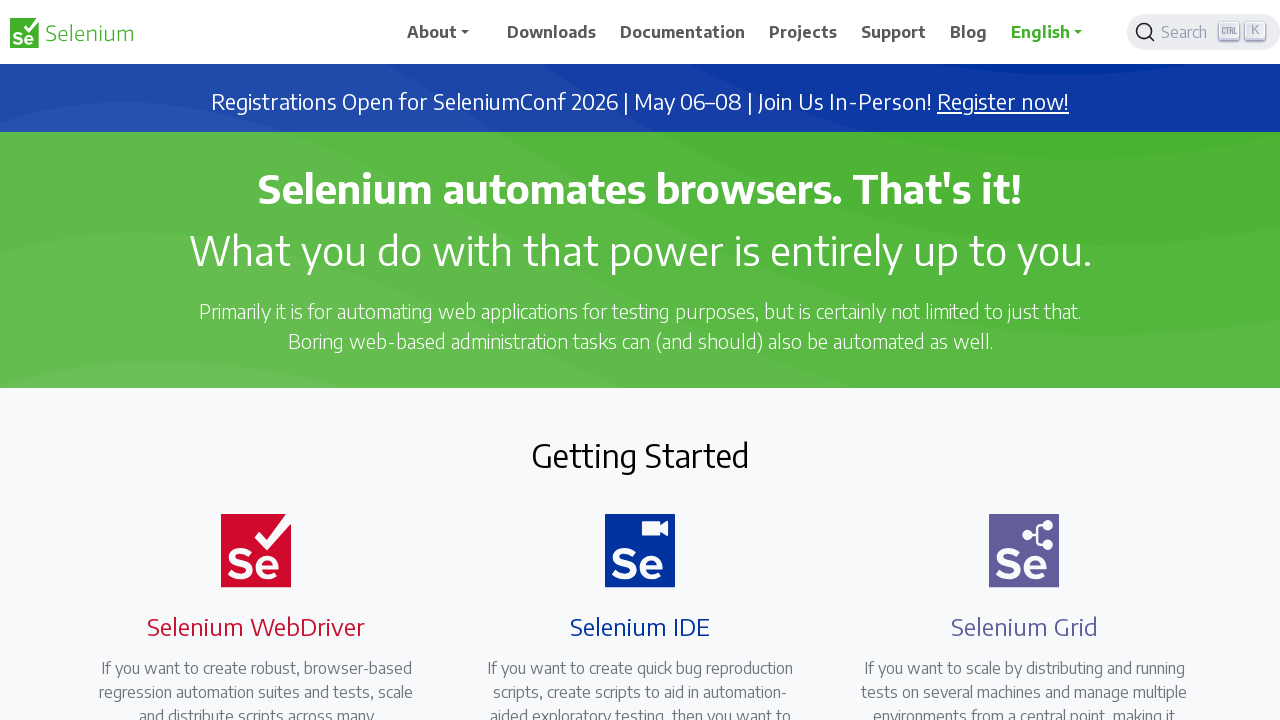

Homepage body element verified
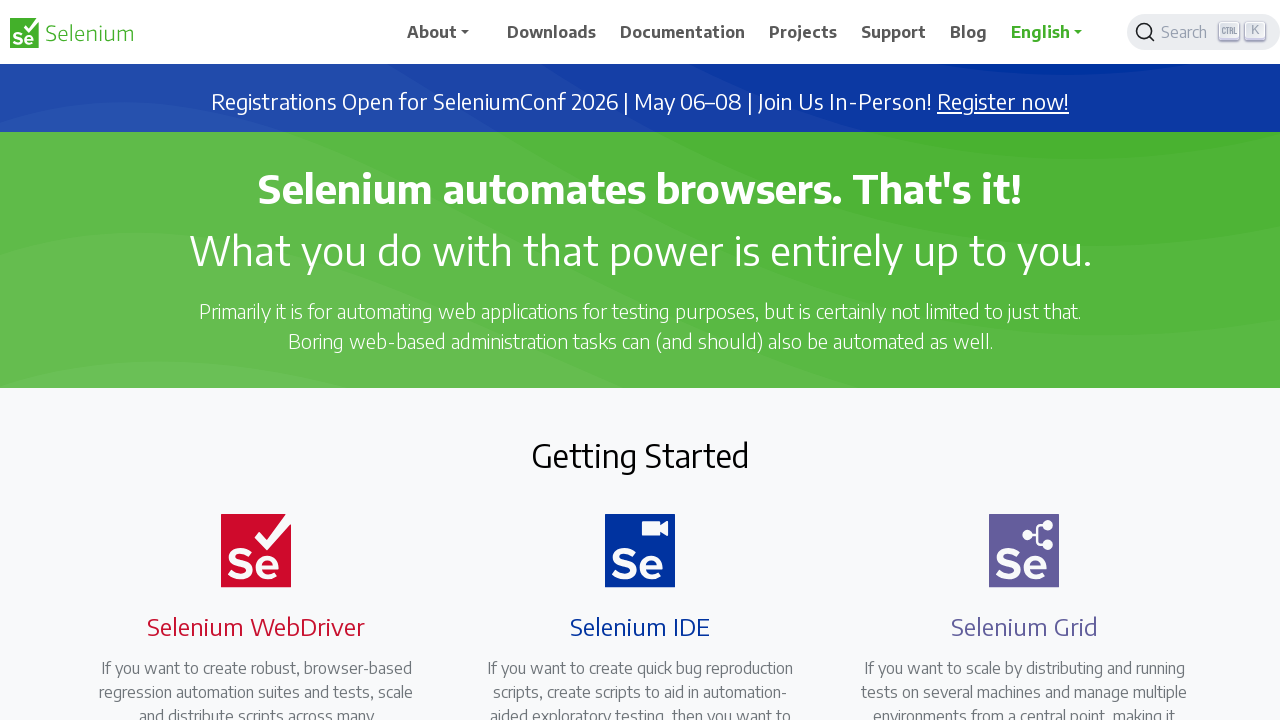

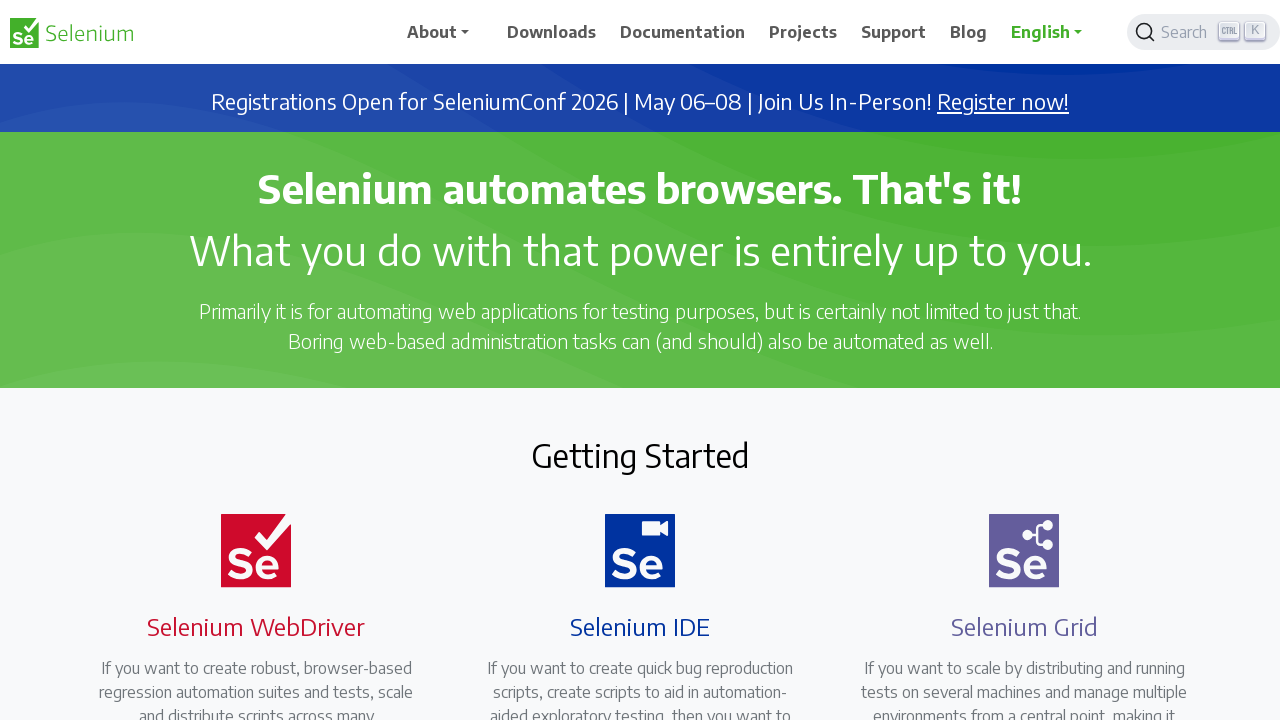